Opens the Flipkart homepage and verifies the page loads successfully

Starting URL: https://www.flipkart.com/

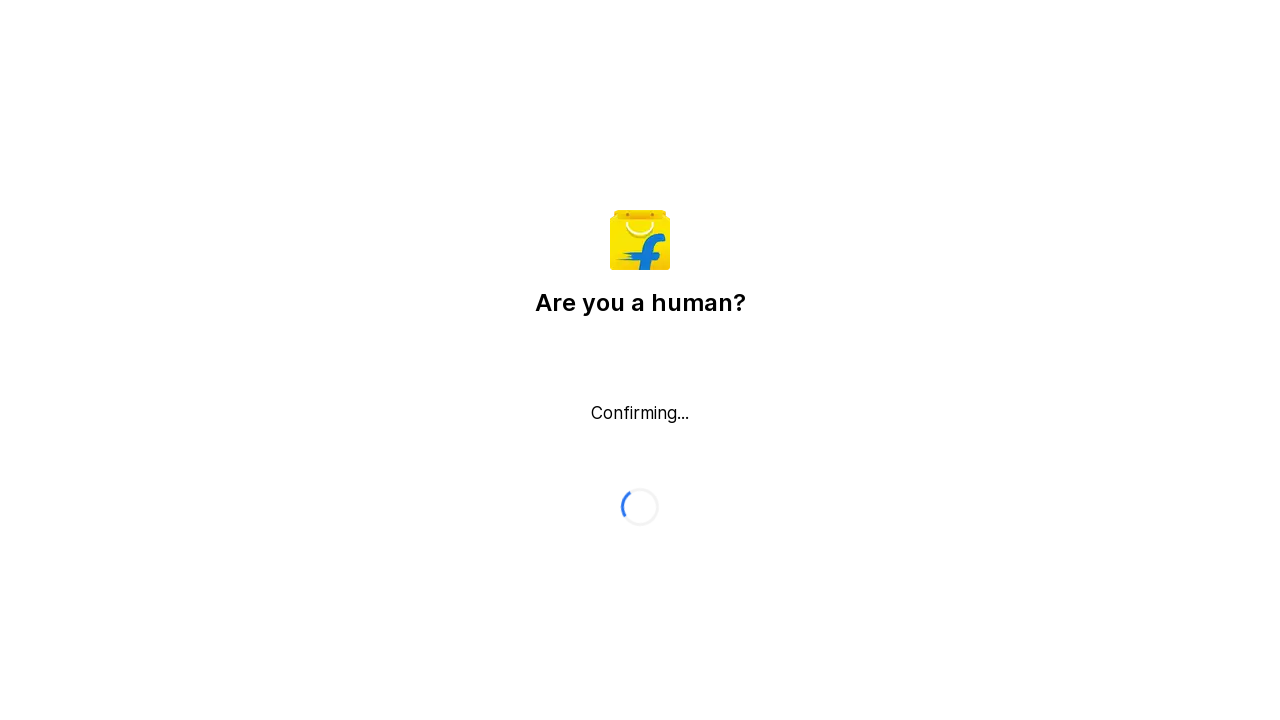

Page DOM content loaded
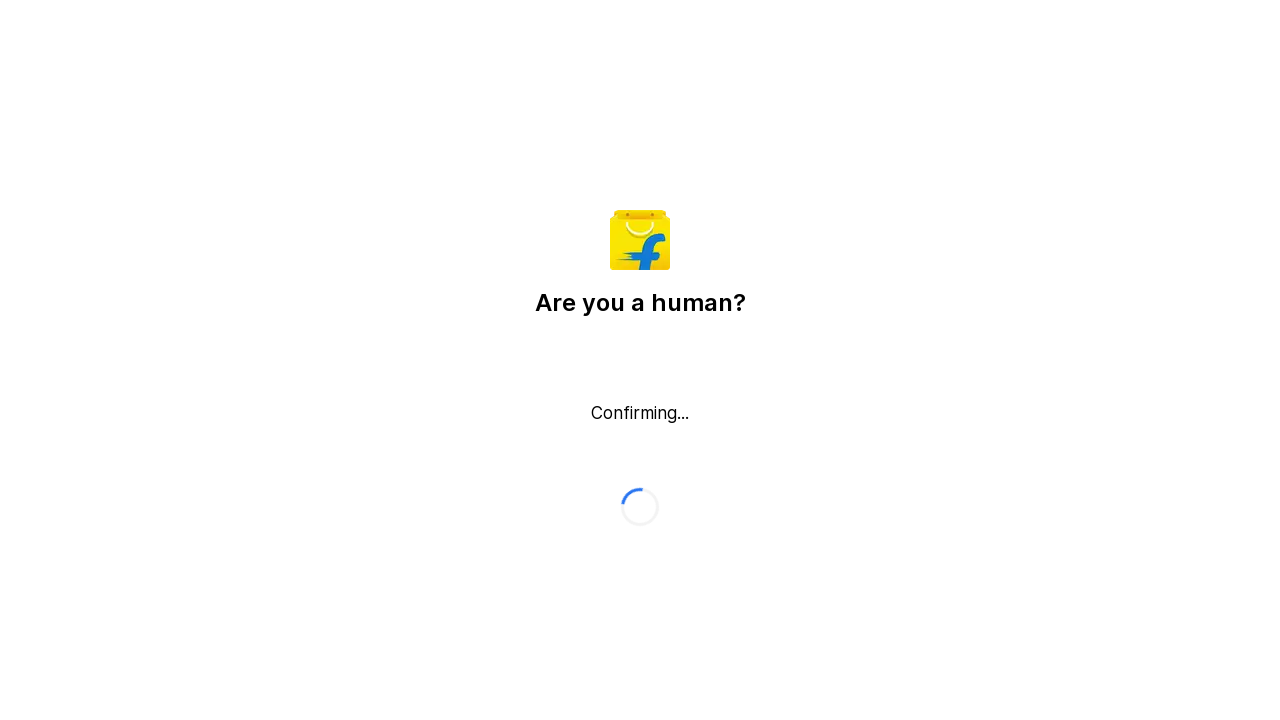

Body element found - Flipkart homepage verified to load successfully
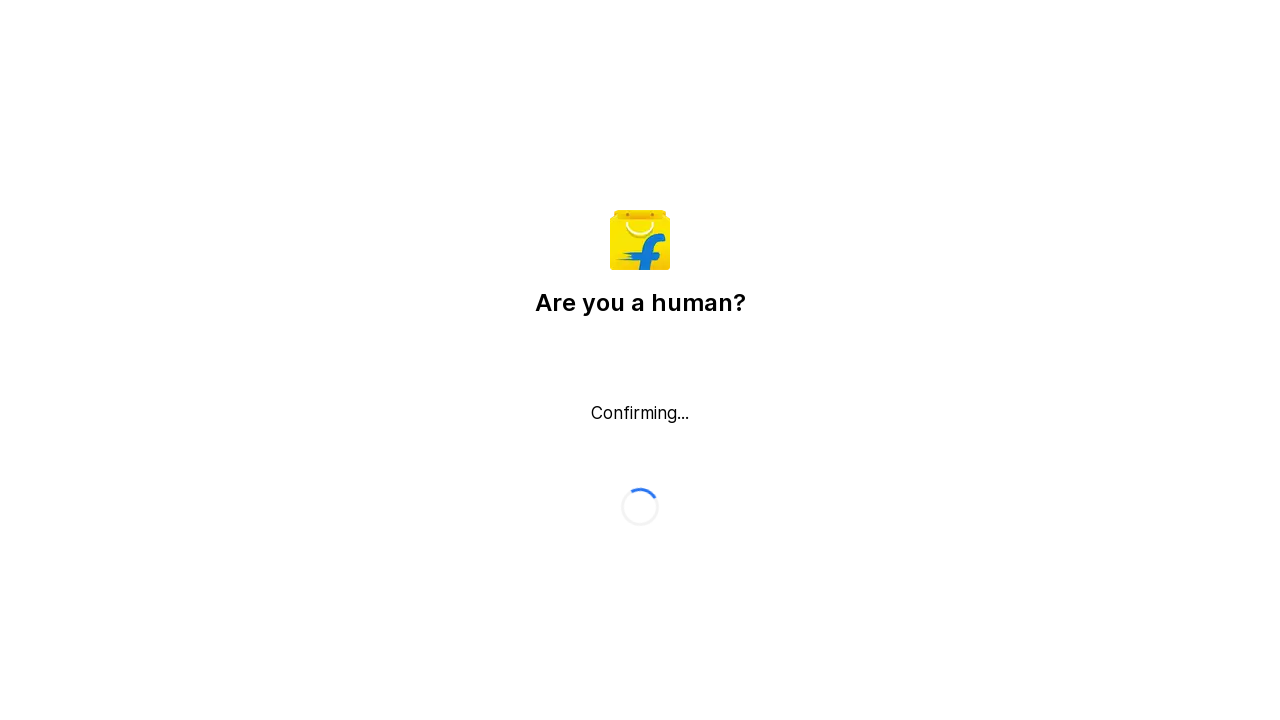

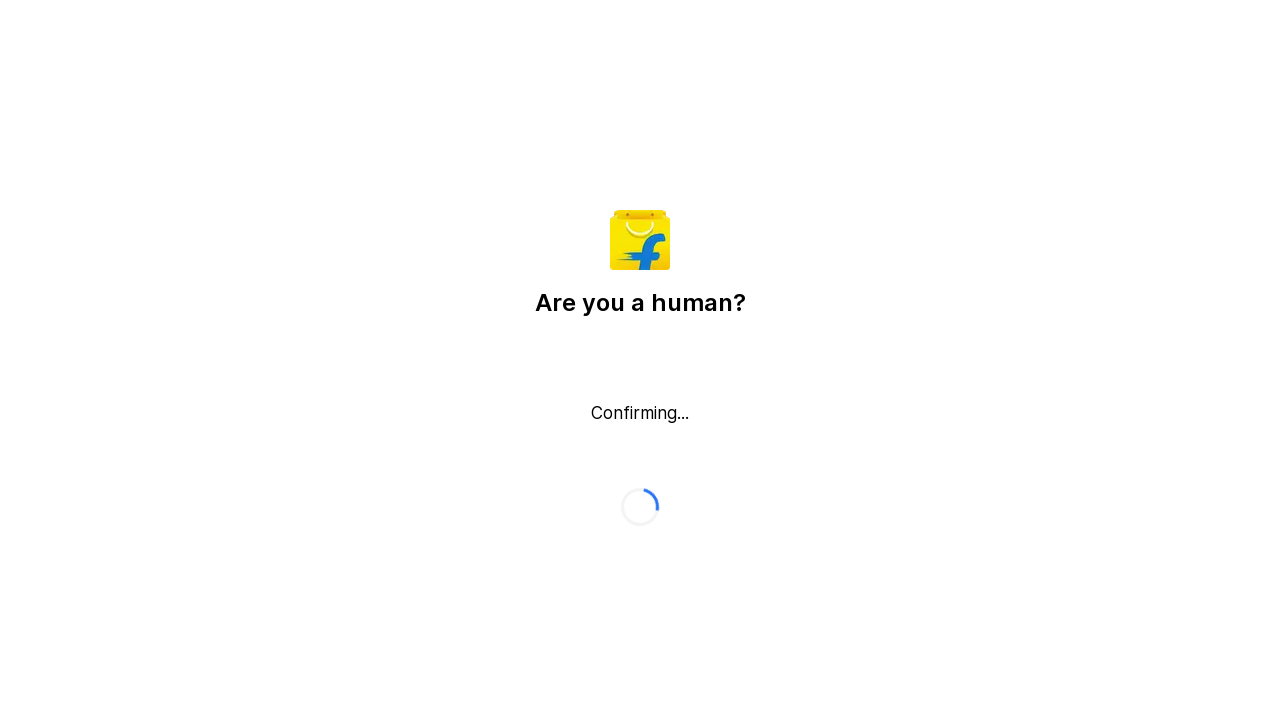